Tests dynamic controls by clicking checkboxes, removing and adding elements, and verifying element visibility states

Starting URL: http://the-internet.herokuapp.com/

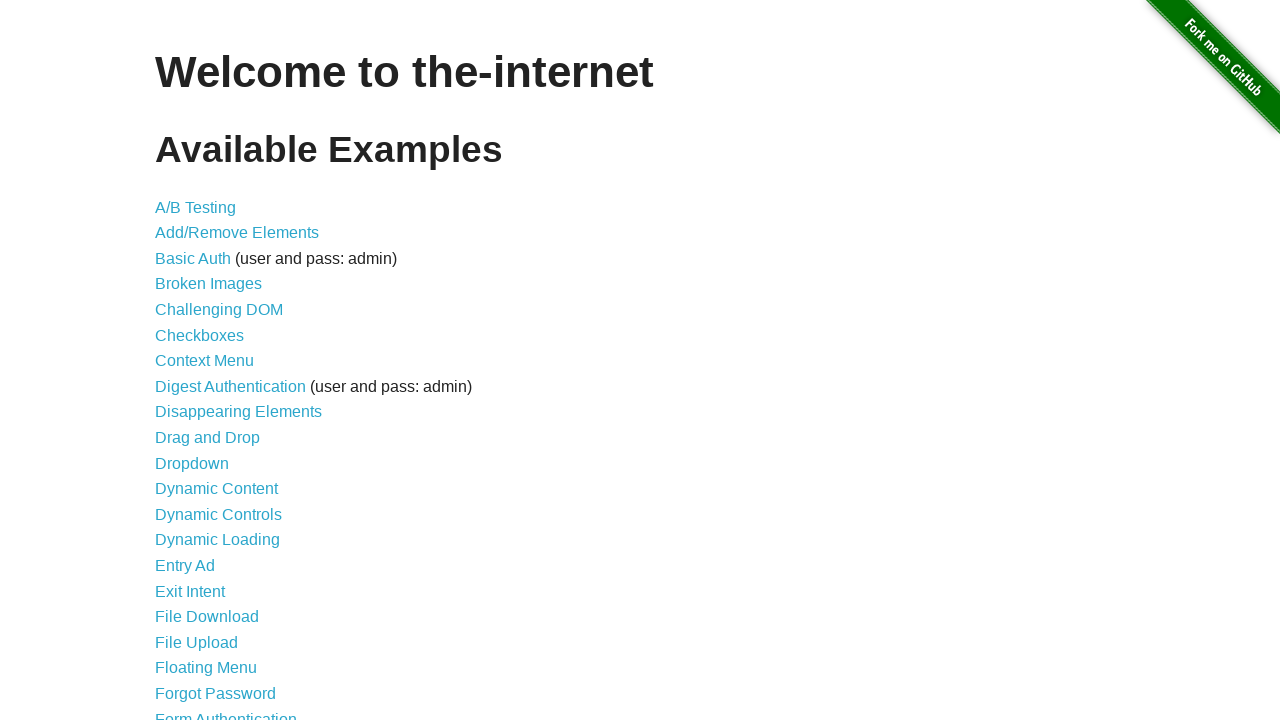

Clicked on Dynamic Controls link at (218, 514) on xpath=//a[contains(text(),'Dynamic Controls')]
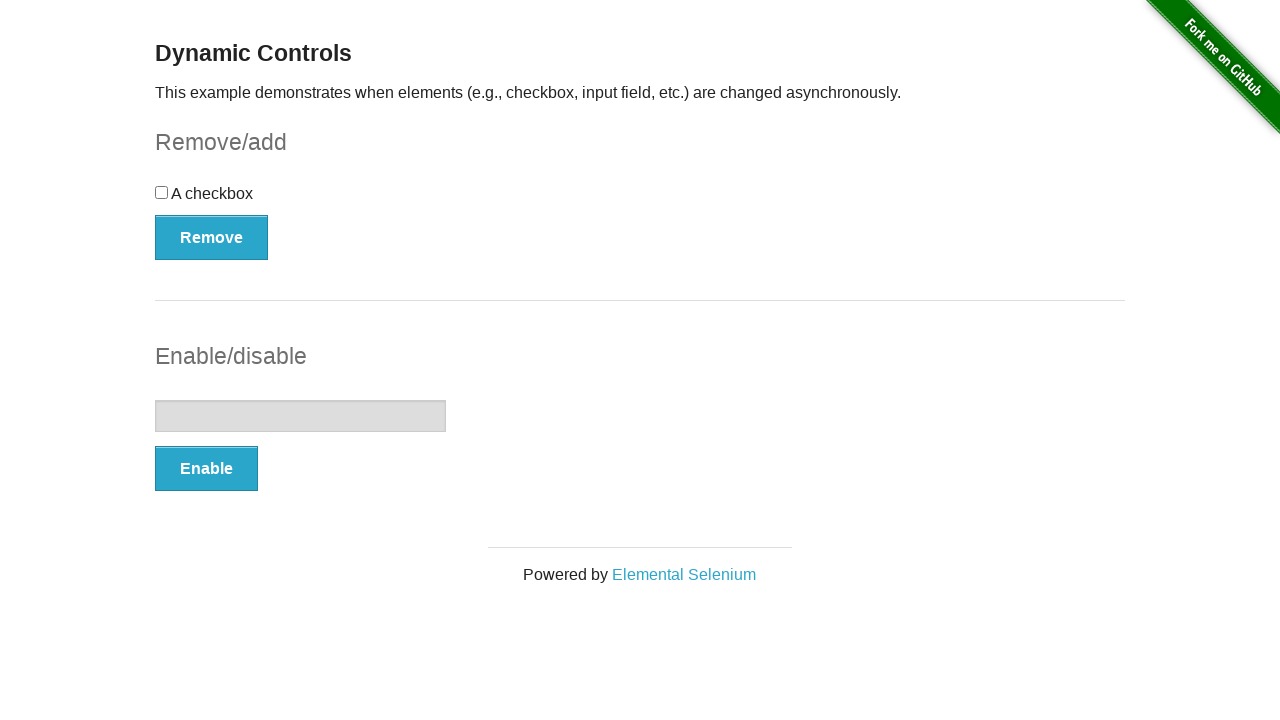

Clicked the checkbox at (162, 192) on xpath=//div[@id='checkbox']//input
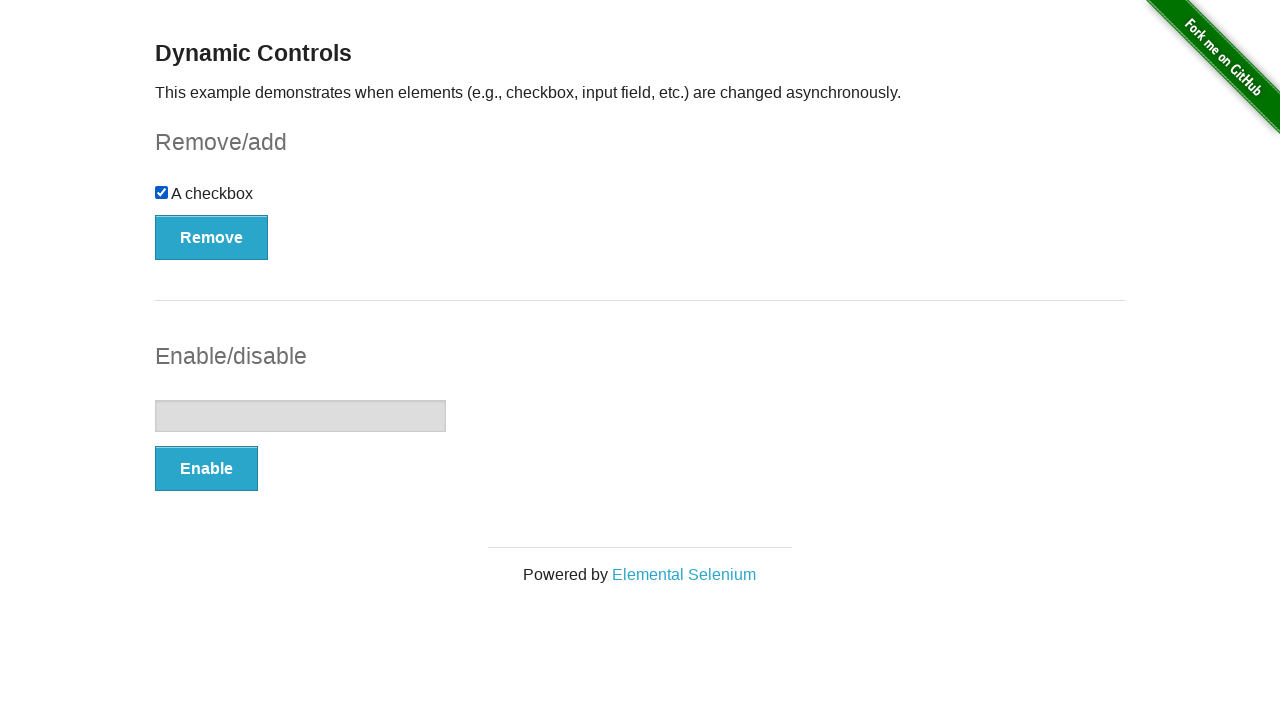

Clicked Remove button to remove checkbox element at (212, 237) on xpath=//button[contains(text(),'Remove')]
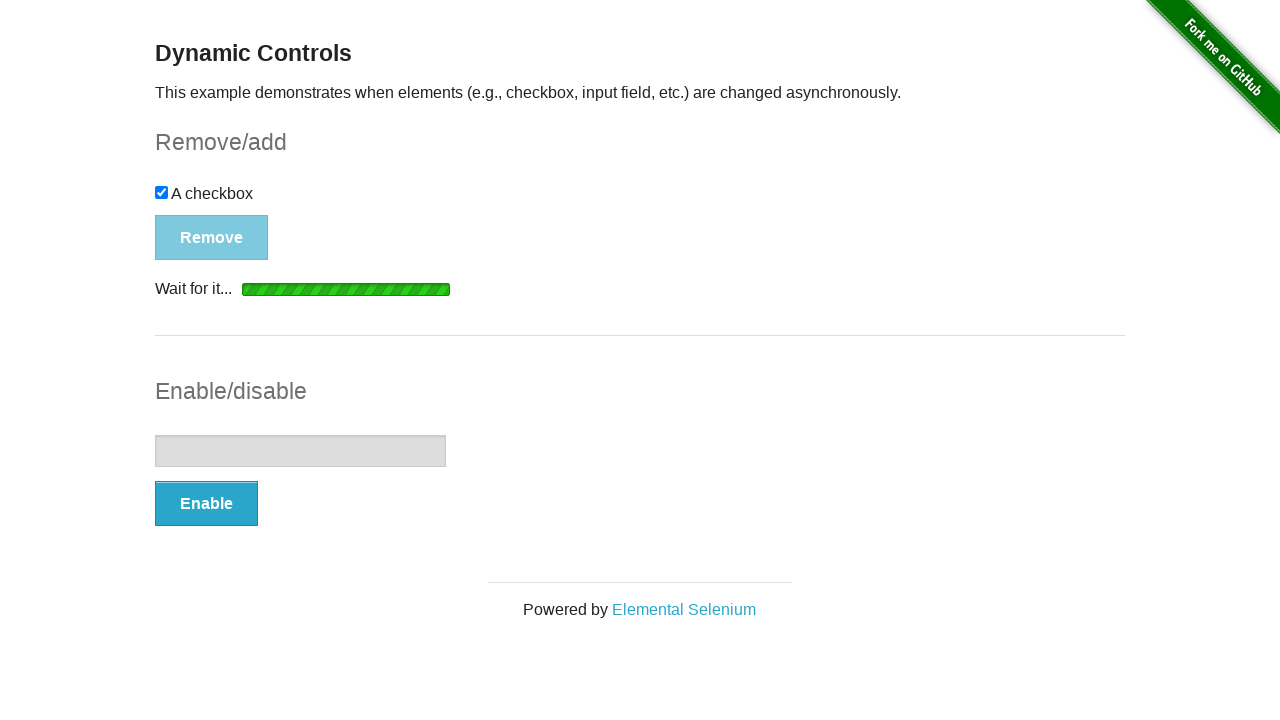

Verified checkbox element became hidden
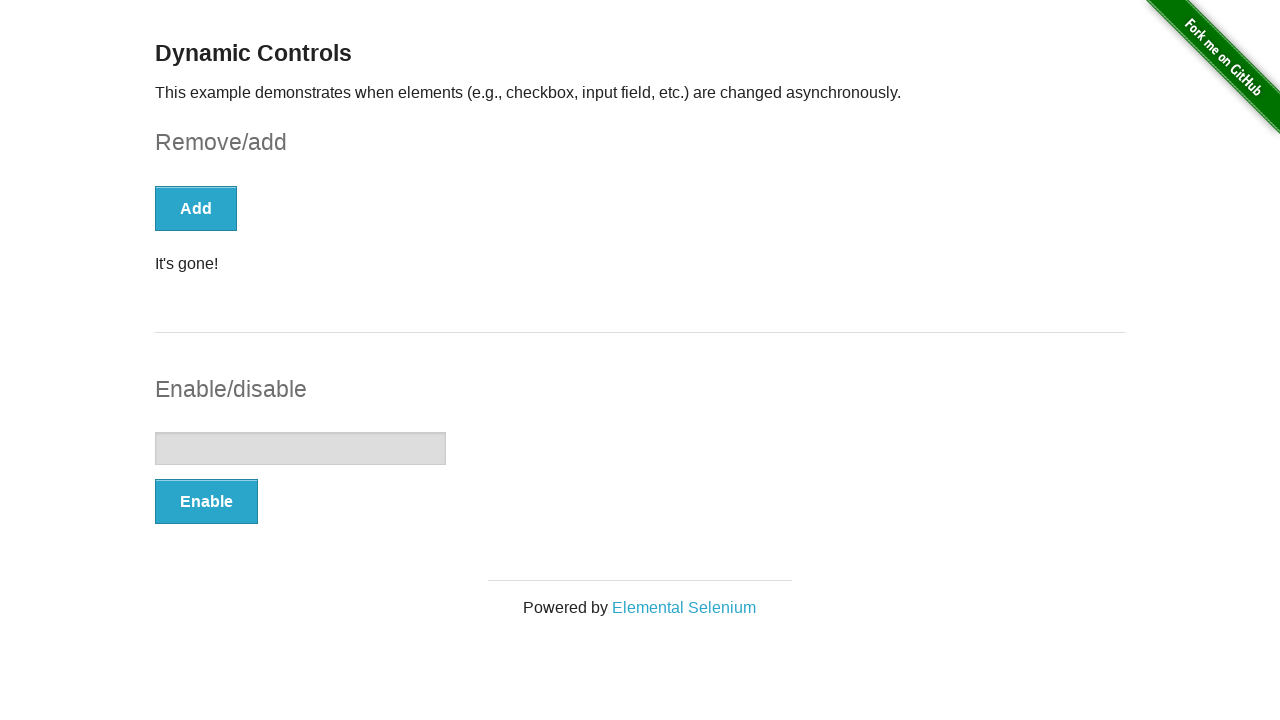

Clicked Add button to re-add checkbox element at (196, 208) on xpath=//button[contains(text(),'Add')]
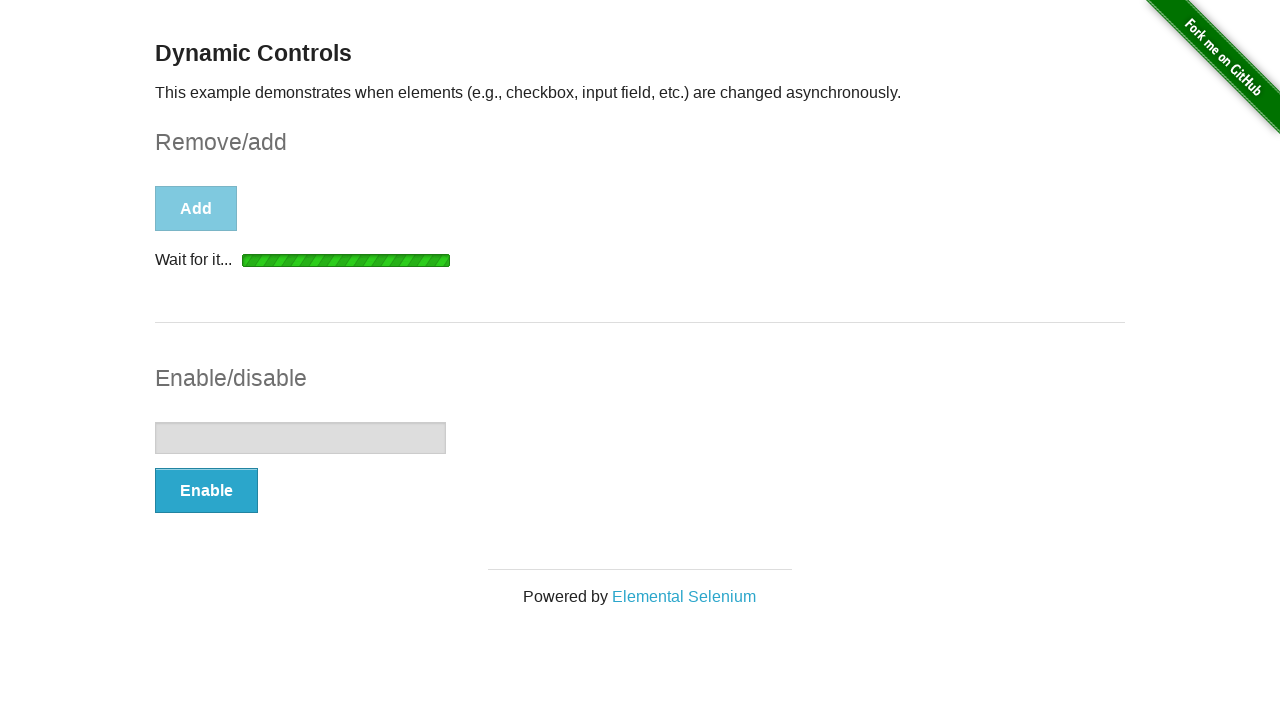

Verified checkbox element became visible again
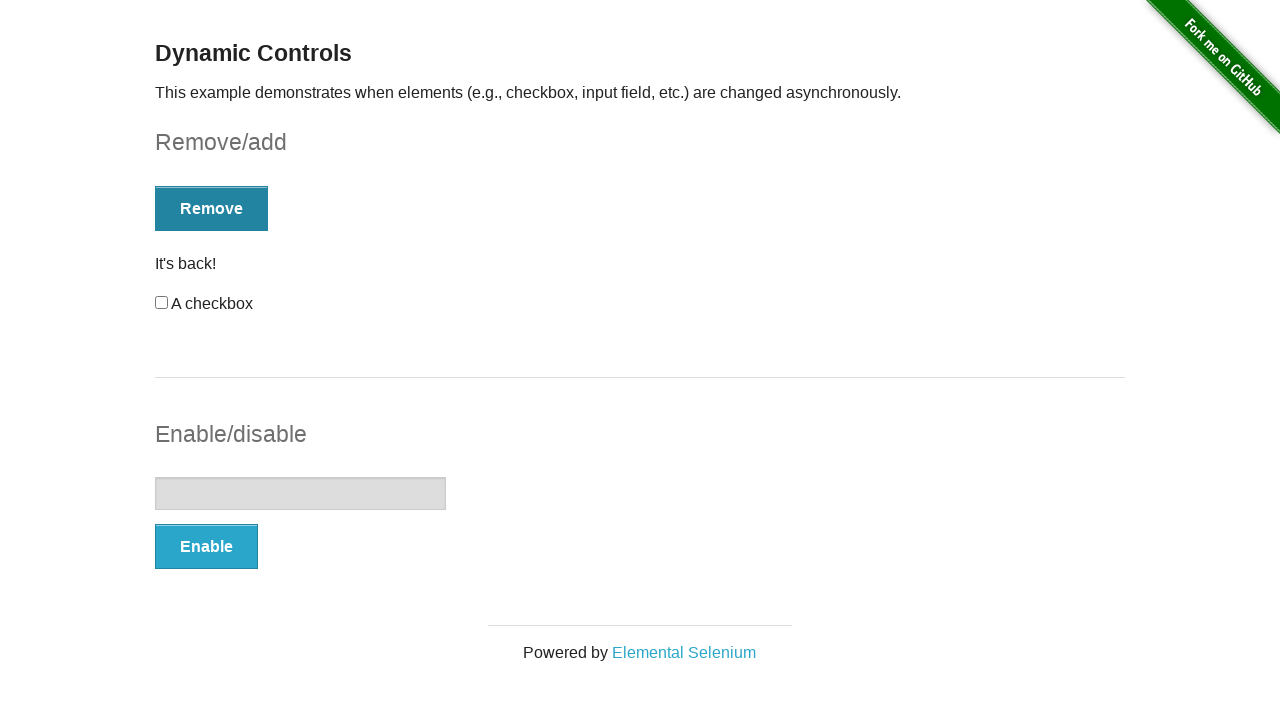

Clicked the checkbox to toggle its state at (162, 303) on xpath=//input[@id='checkbox']
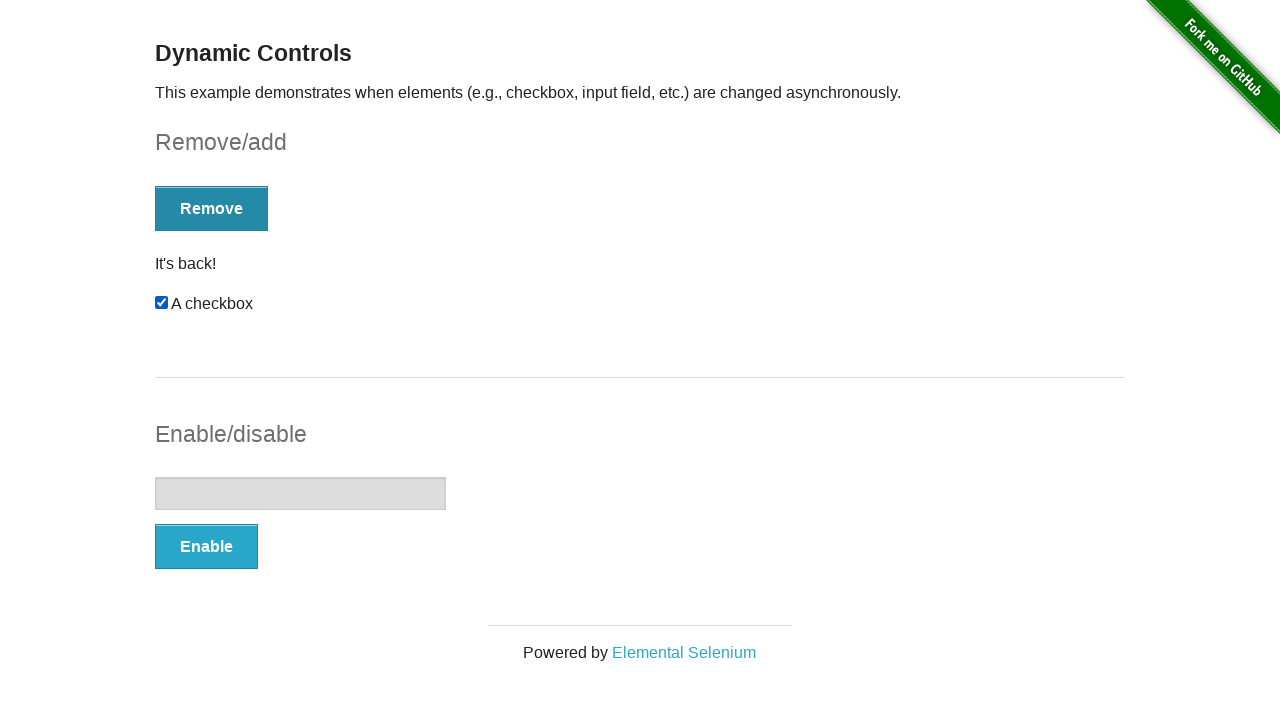

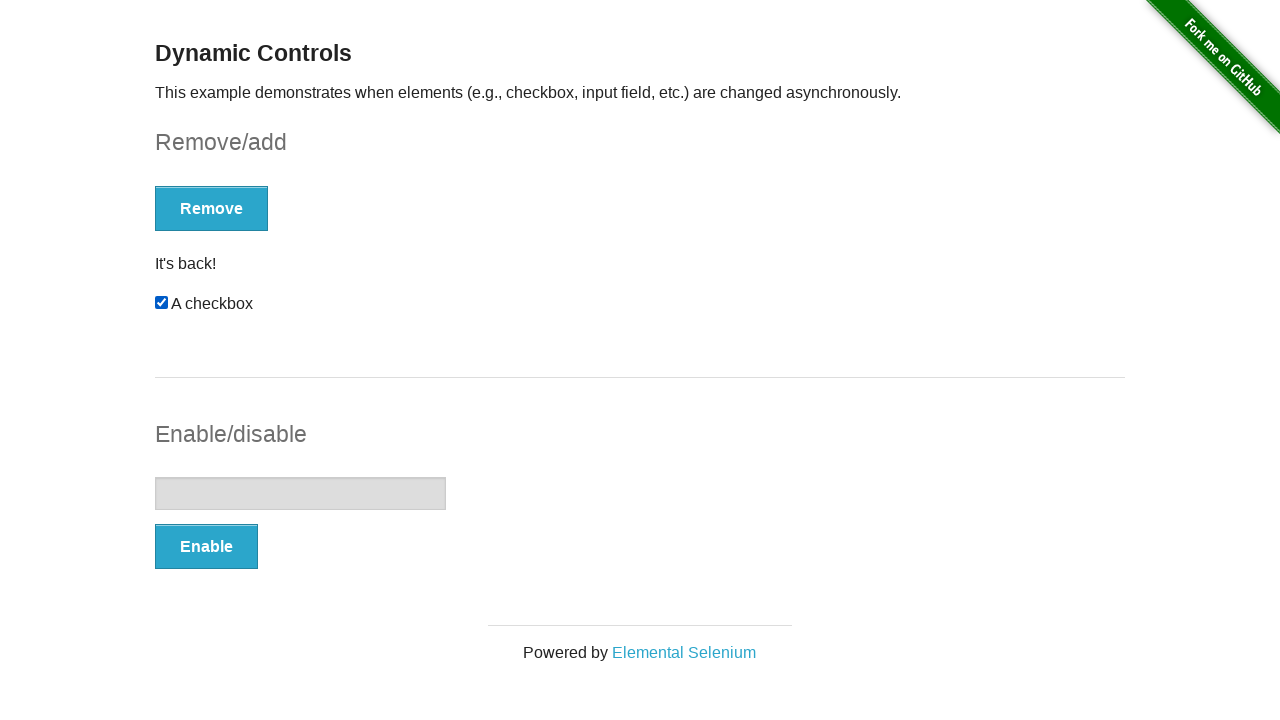